Tests JavaScript prompt alert functionality by clicking a button to trigger a prompt popup, entering text into the prompt, and dismissing it

Starting URL: https://demoqa.com/alerts

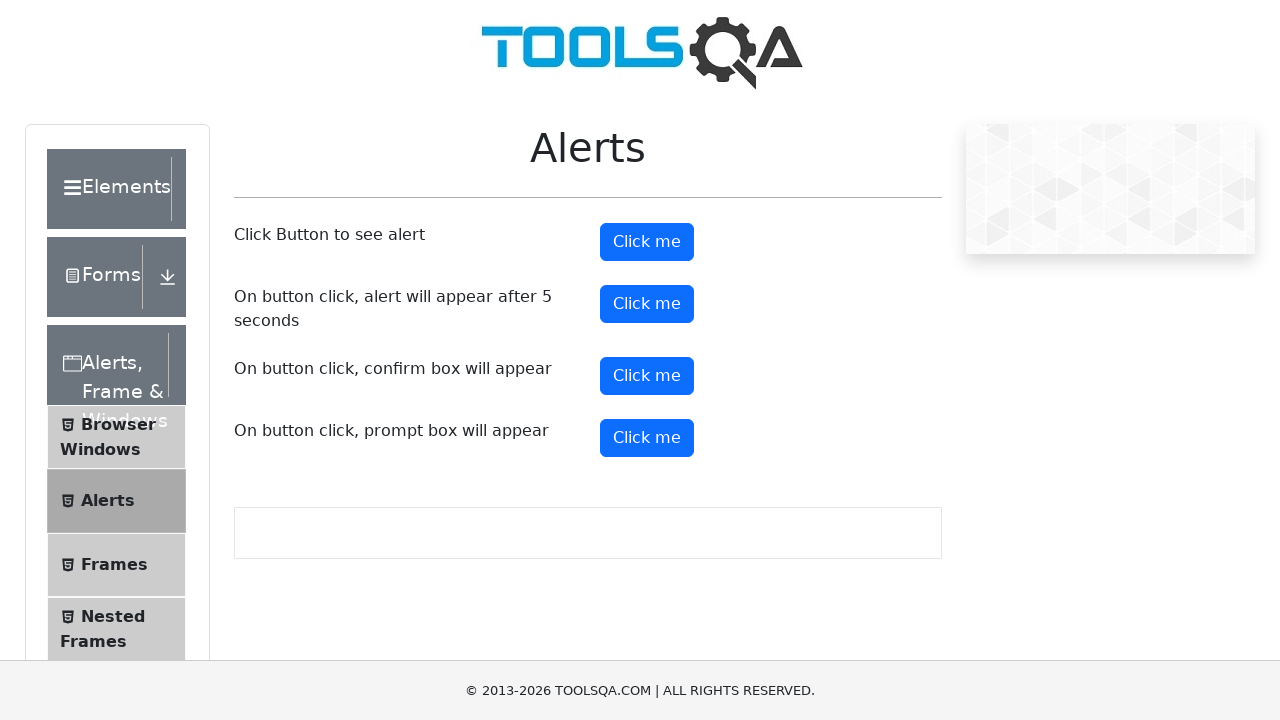

Set up dialog event handler for prompt alerts
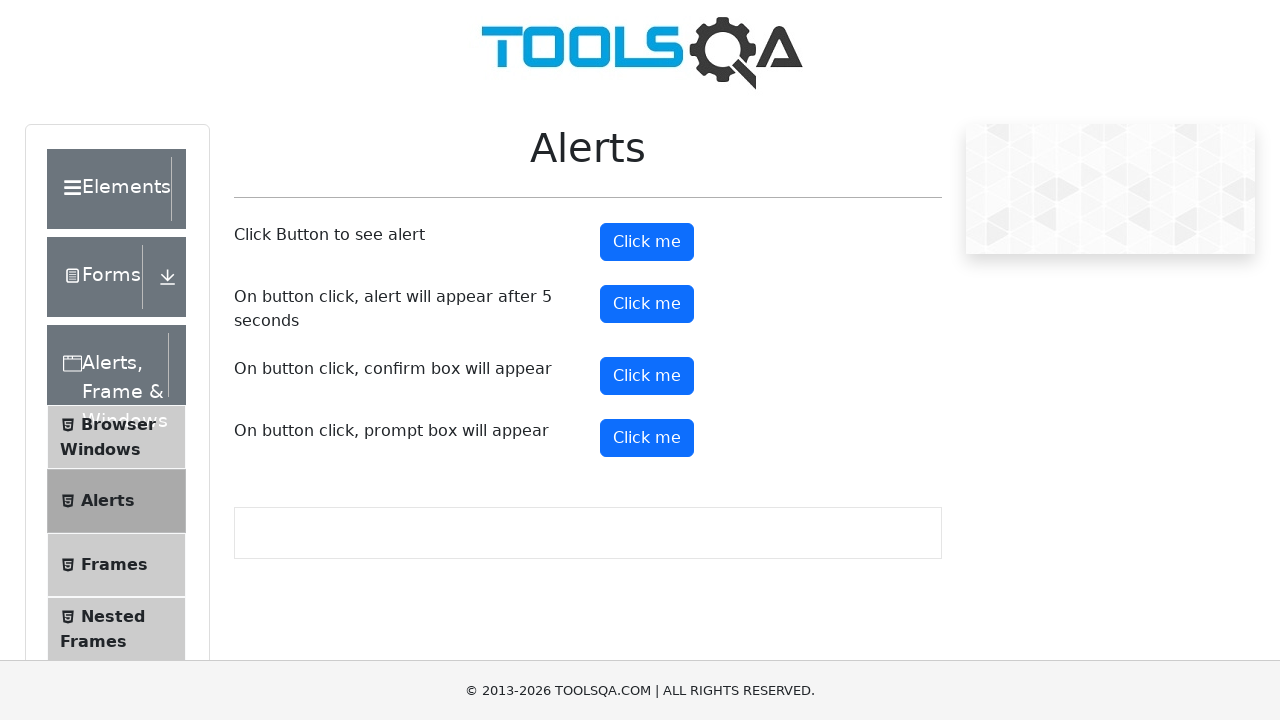

Clicked prompt button to trigger JavaScript alert at (647, 438) on button#promtButton
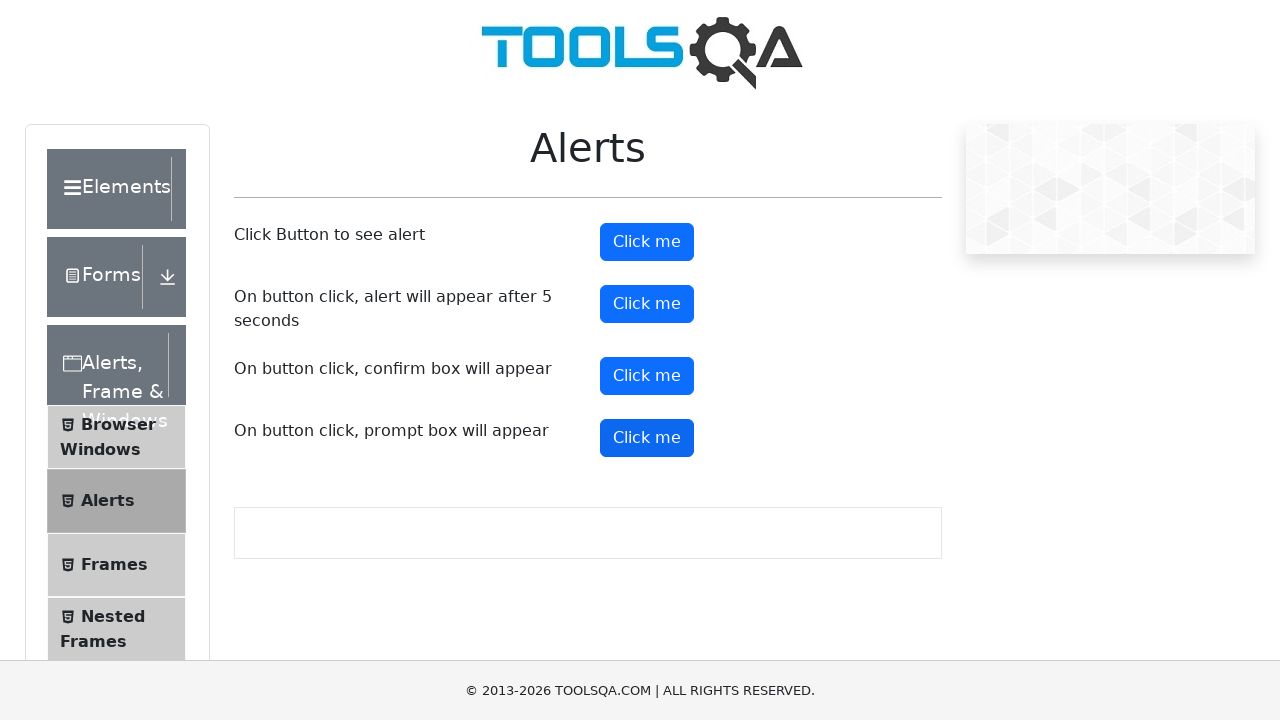

Waited for dialog interaction to complete
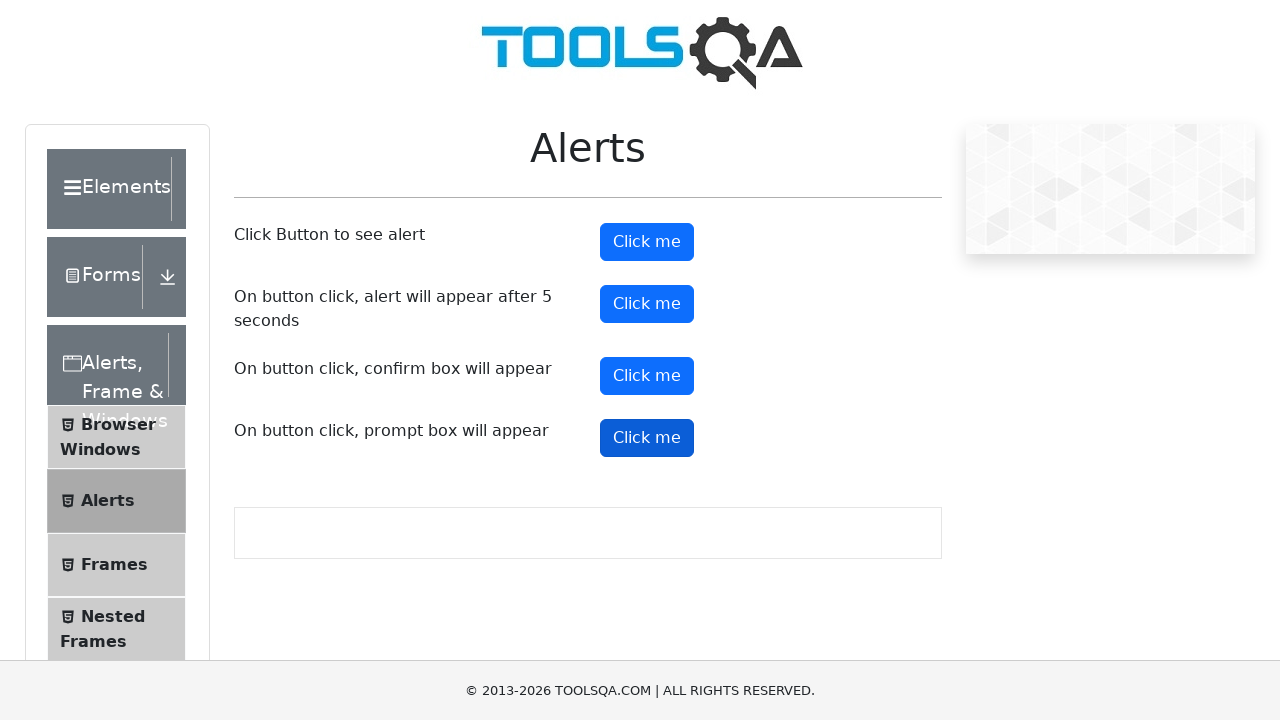

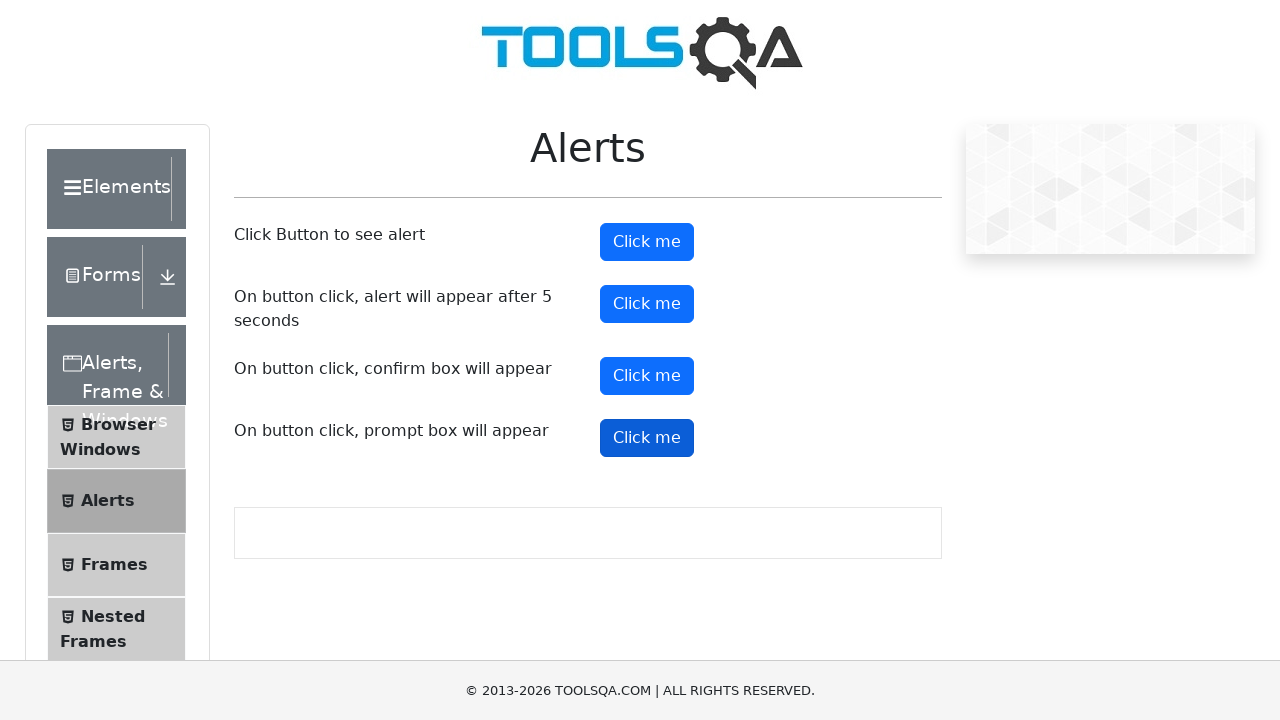